Tests JavaScript alerts, confirms, and prompts by triggering them and handling the dialogs

Starting URL: https://the-internet.herokuapp.com/javascript_alerts

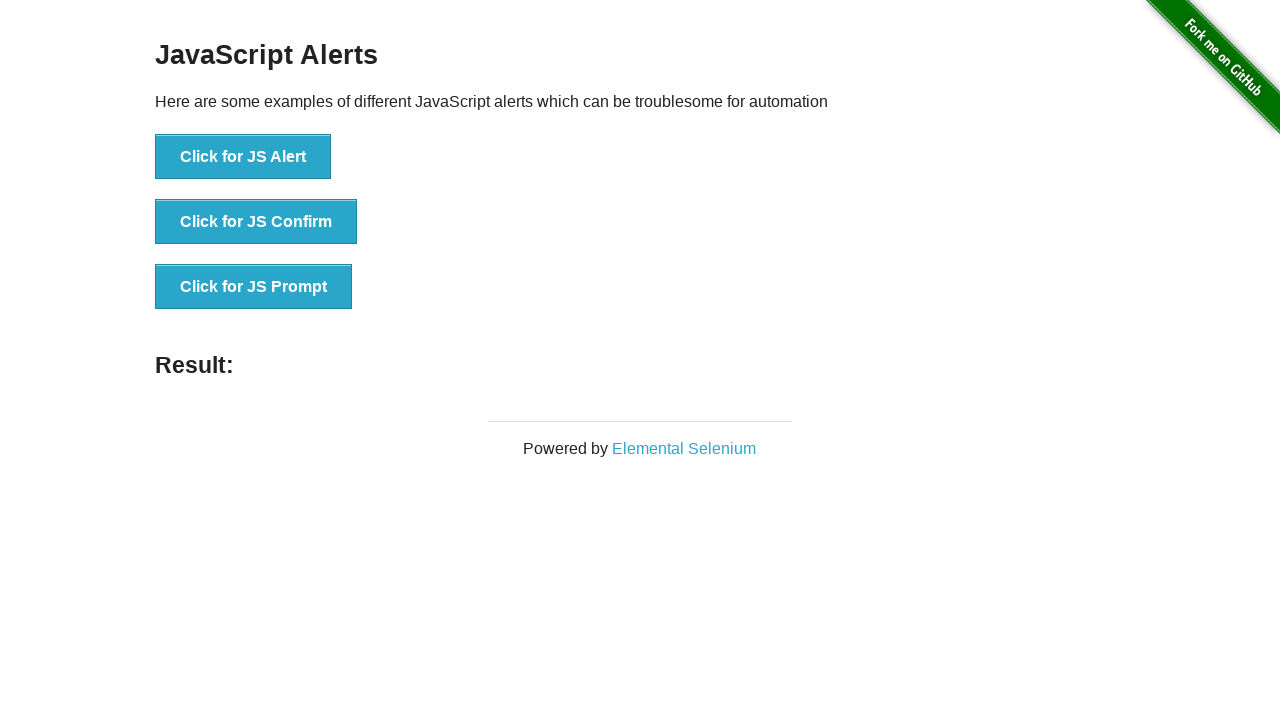

Clicked JS Alert button and accepted dialog at (243, 157) on button:has-text("Click for JS Alert")
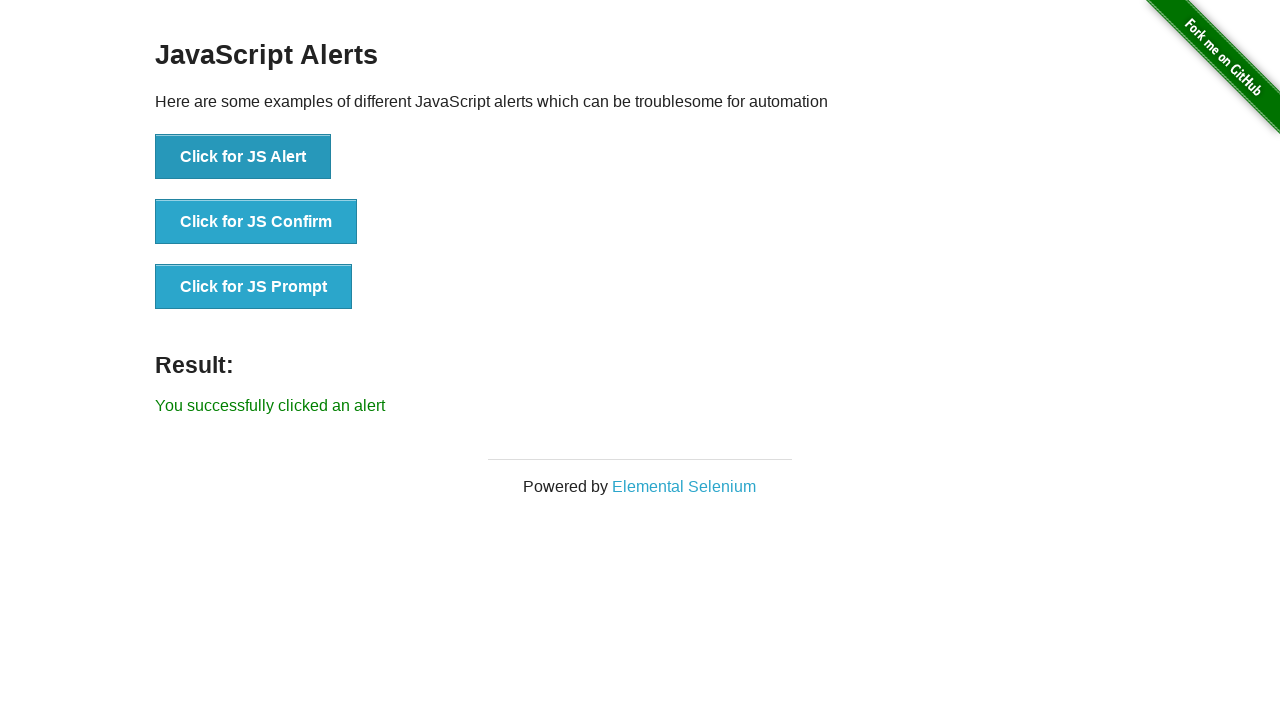

Clicked JS Confirm button and accepted dialog at (256, 222) on button:has-text("Click for JS Confirm")
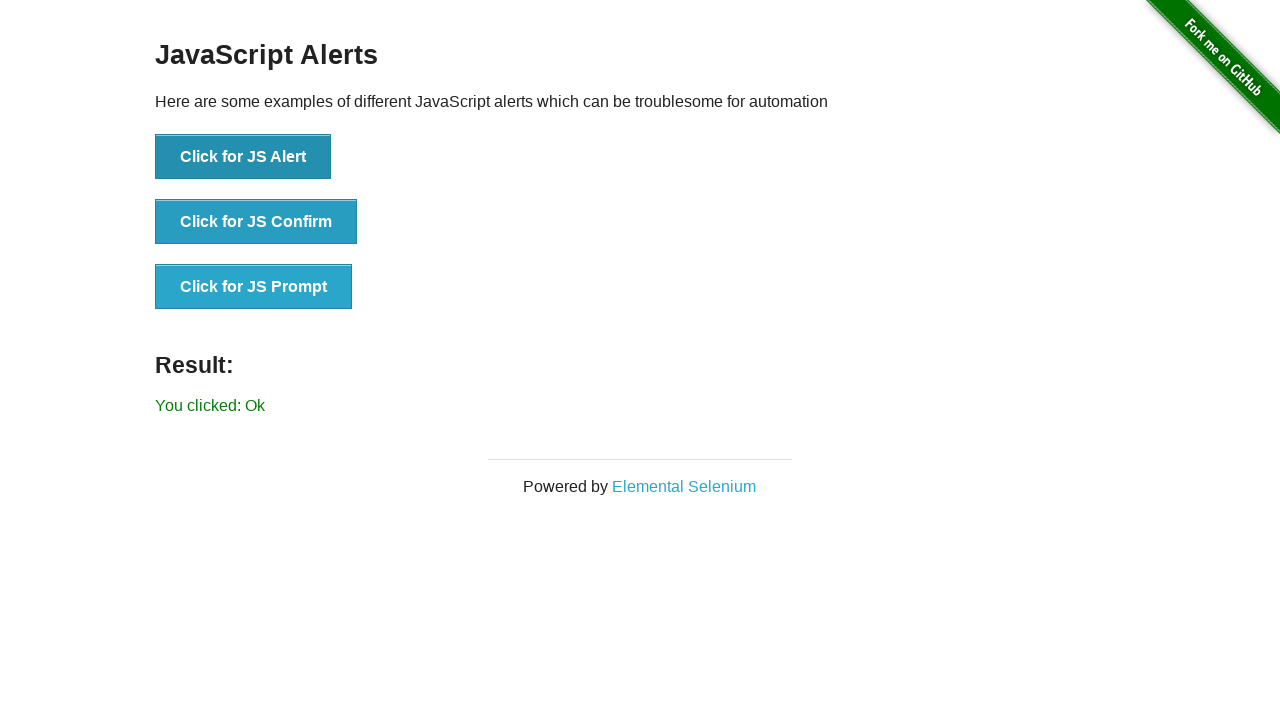

Clicked JS Confirm button and dismissed dialog at (256, 222) on button:has-text("Click for JS Confirm")
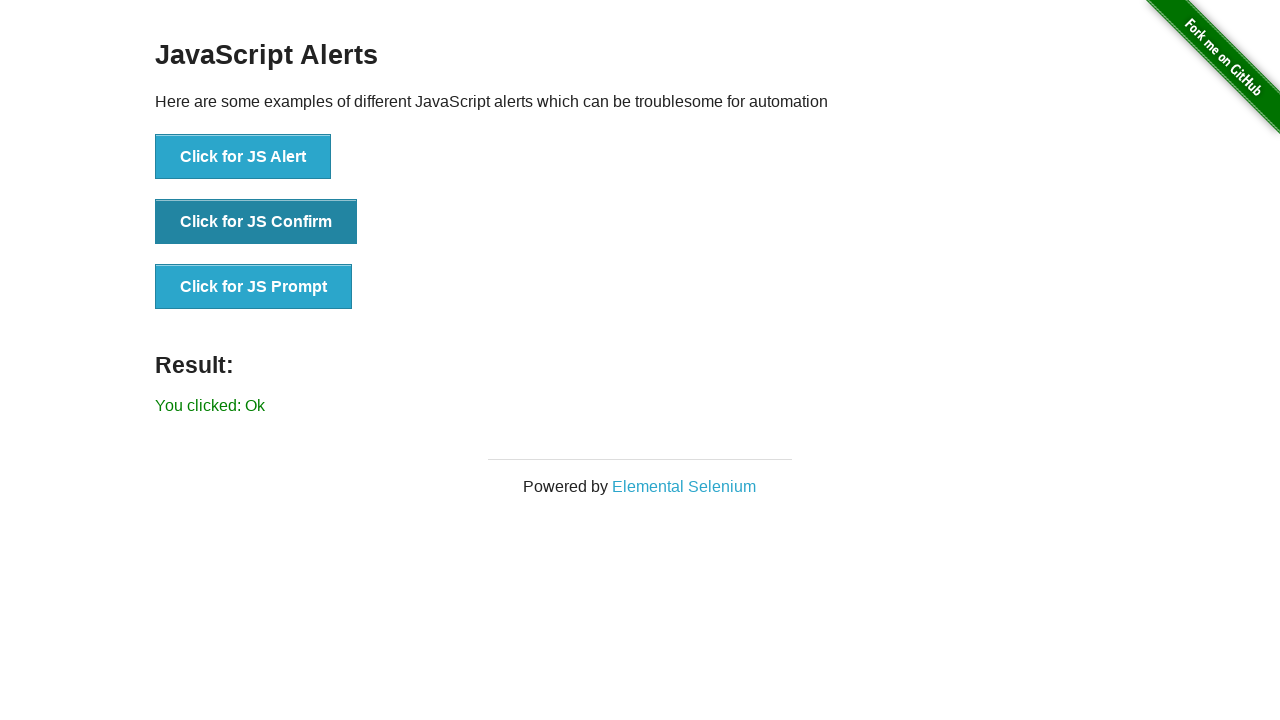

Clicked JS Prompt button and accepted with text 'hi' at (254, 287) on button:has-text("Click for JS Prompt")
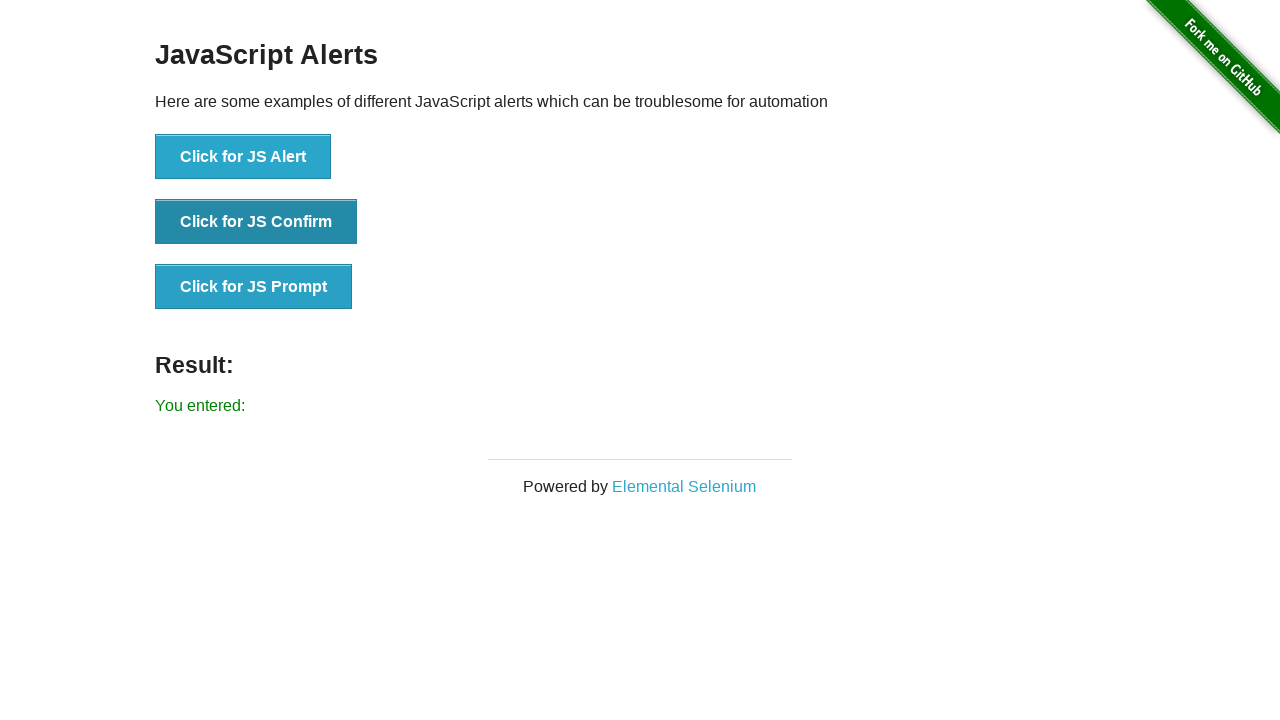

Clicked JS Prompt button and dismissed dialog at (254, 287) on button:has-text("Click for JS Prompt")
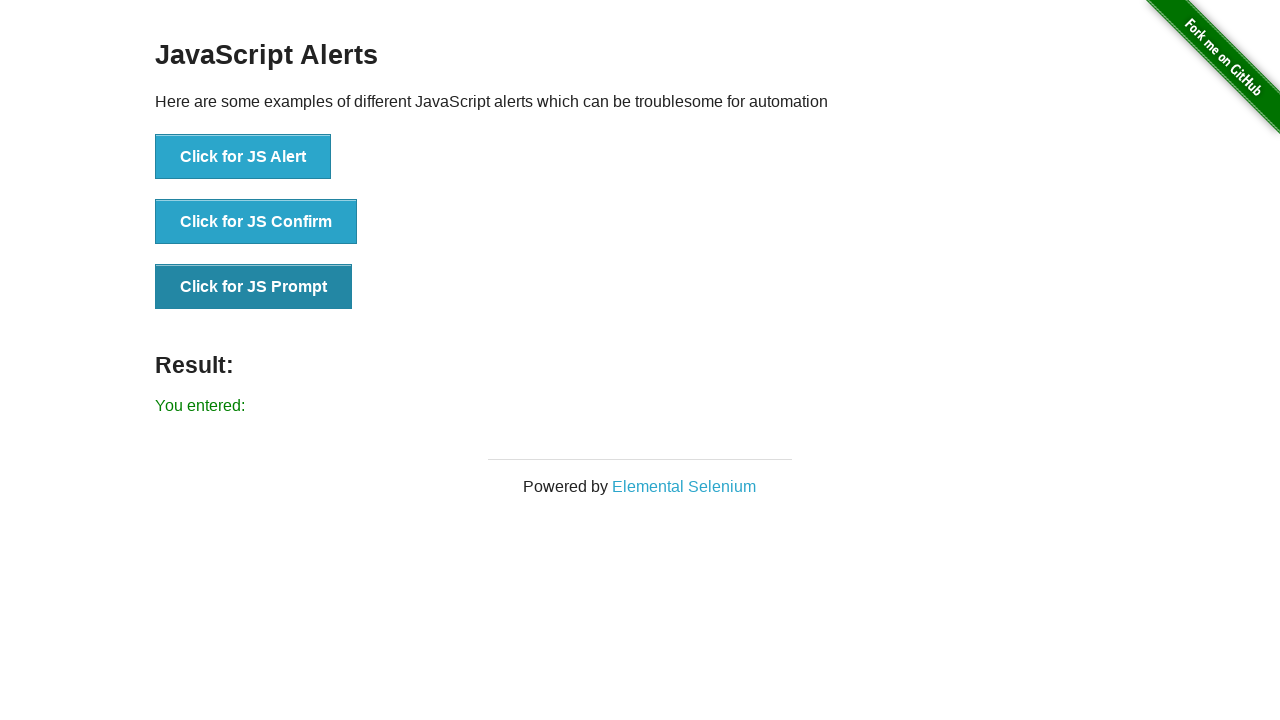

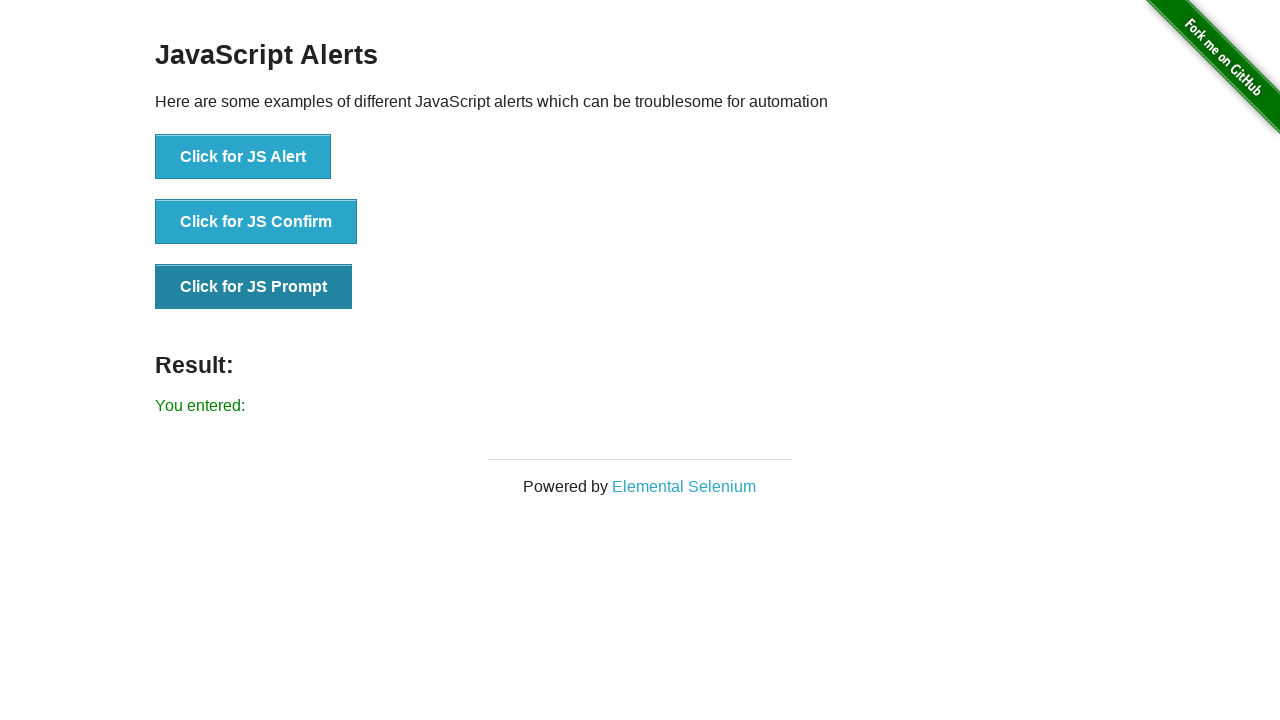